Tests JavaScript alert handling by triggering an alert popup, accepting it, and then clicking a link on the page

Starting URL: https://the-internet.herokuapp.com/javascript_alerts

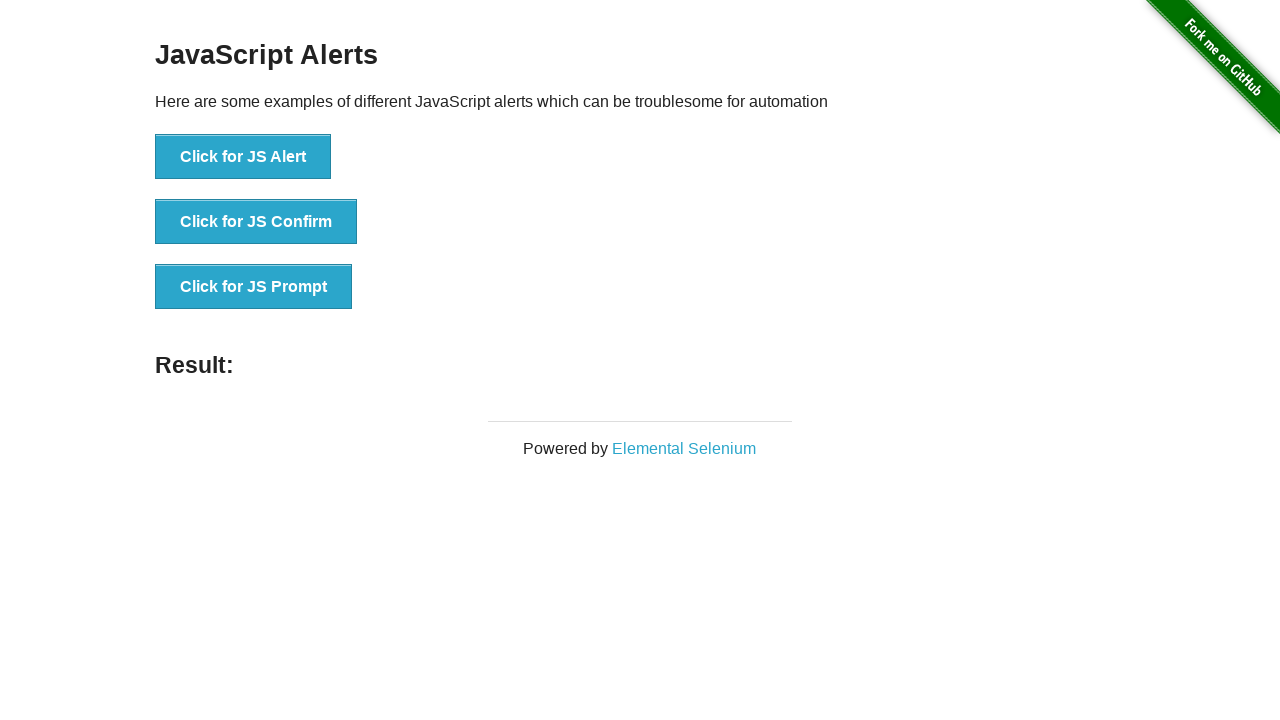

Clicked button to trigger JavaScript alert at (243, 157) on xpath=//button[.='Click for JS Alert']
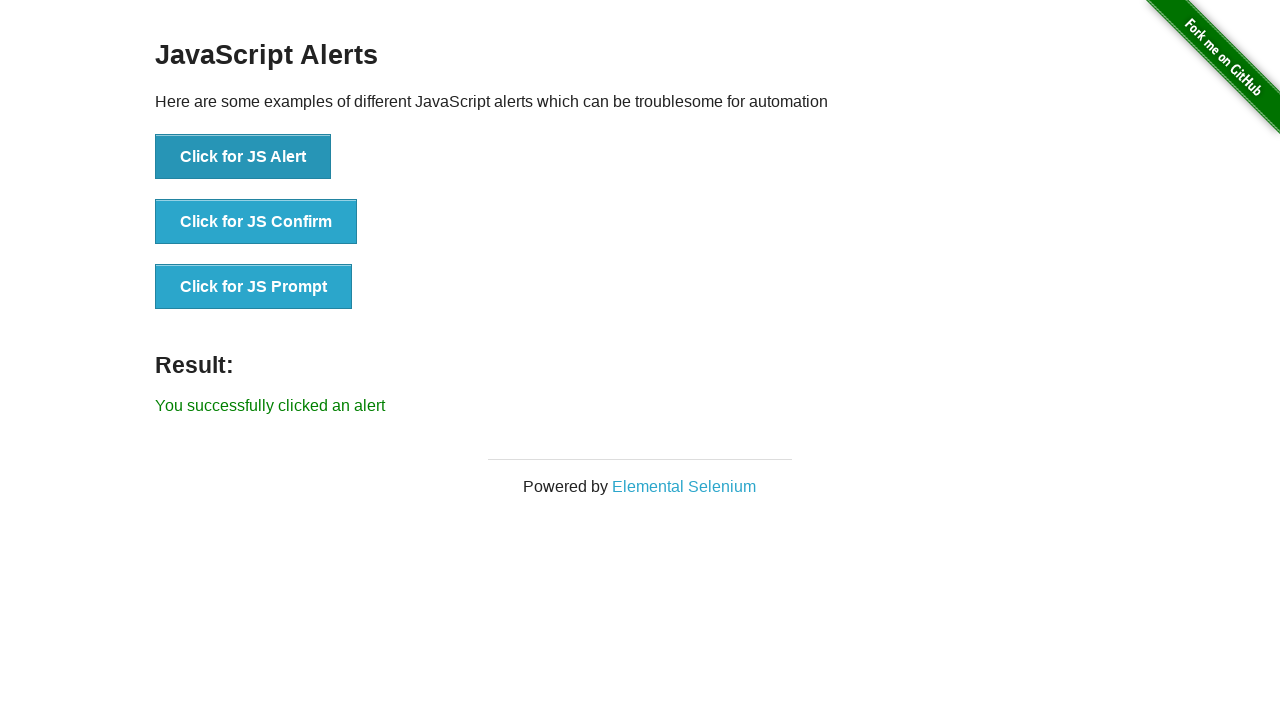

Set up dialog handler to accept alert popup
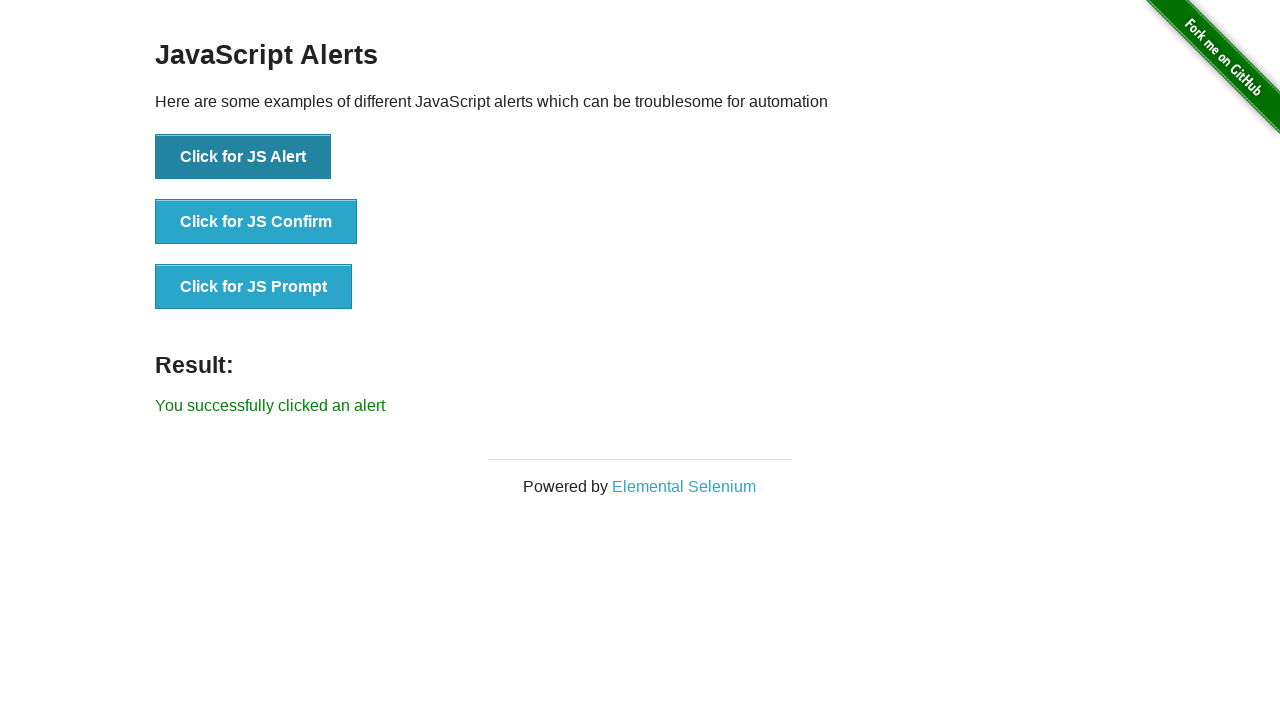

Clicked on the Elemental Selenium link after alert was accepted at (684, 486) on text=Elemental Selenium
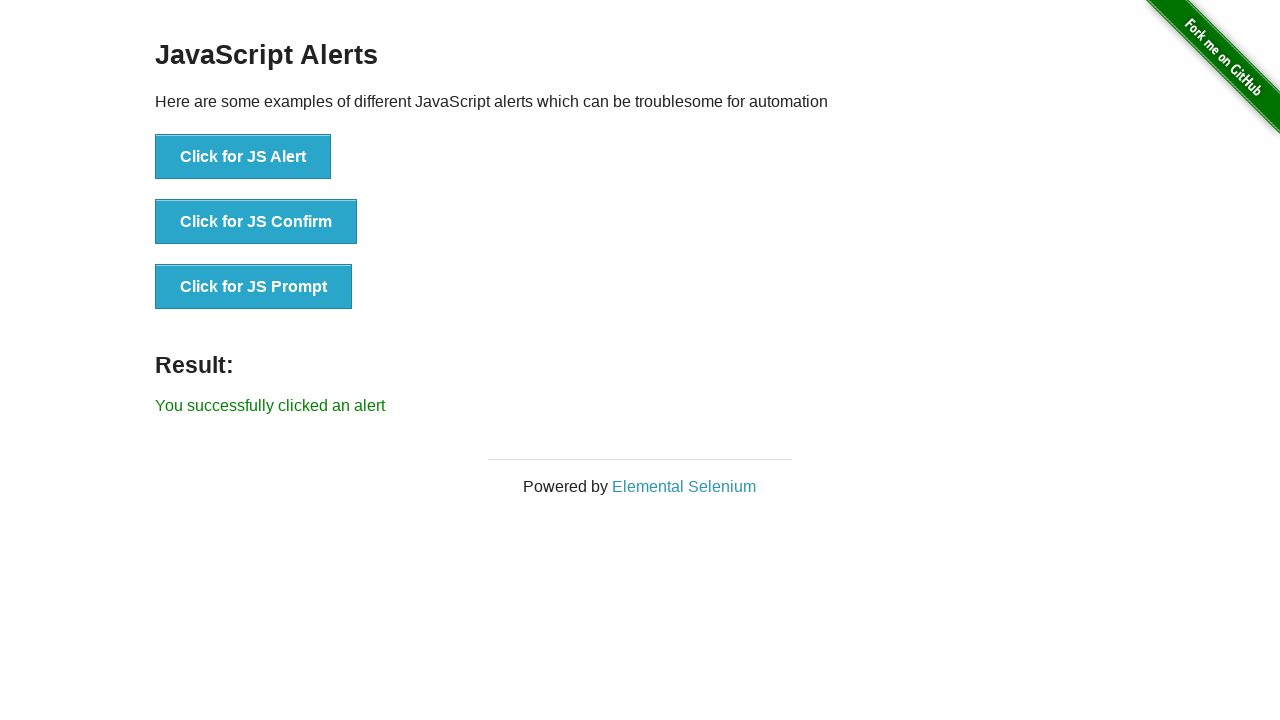

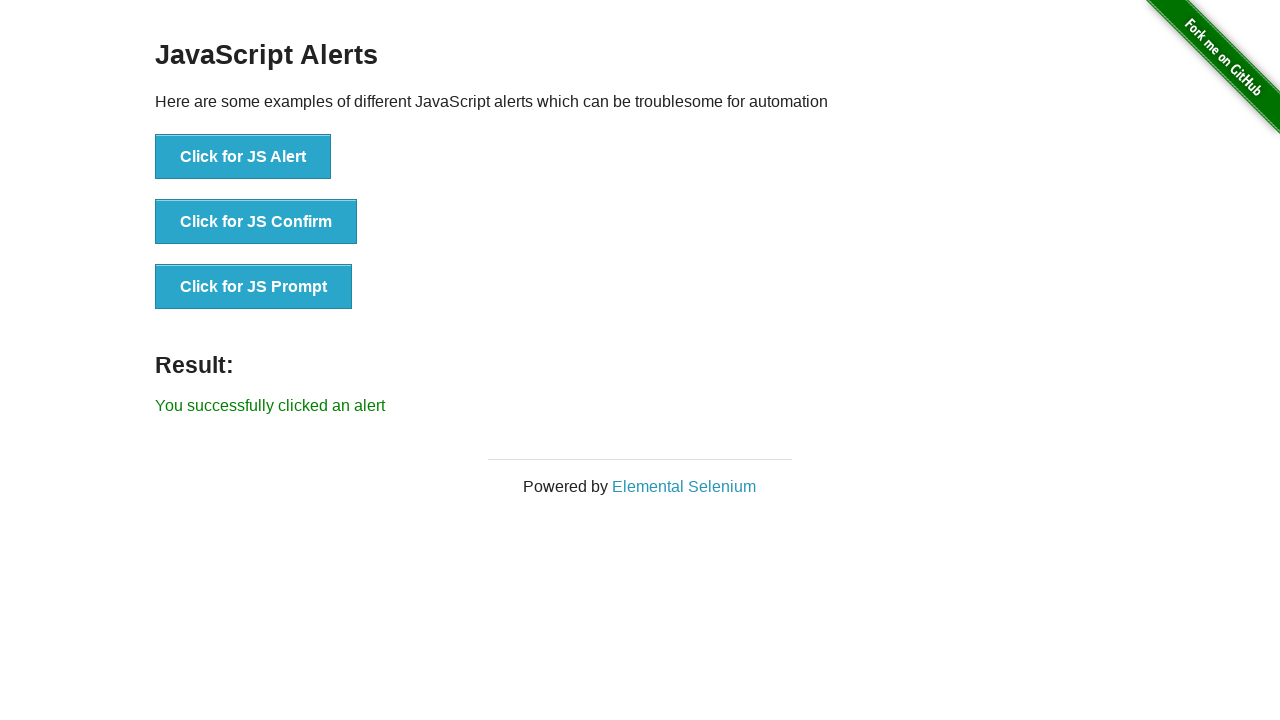